Tests radio button selection by finding a group of radio buttons and clicking the one with value "Cheese" on an HTML forms demo page.

Starting URL: https://echoecho.com/htmlforms10.htm

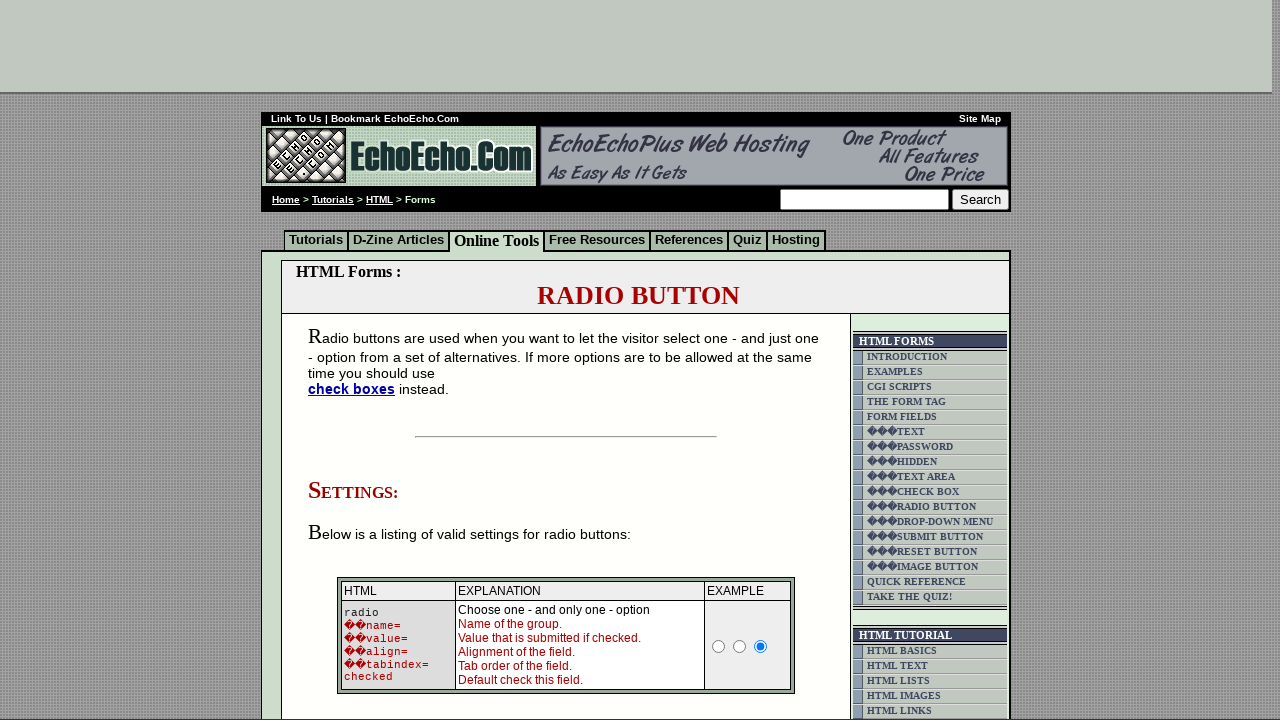

Navigated to HTML forms demo page
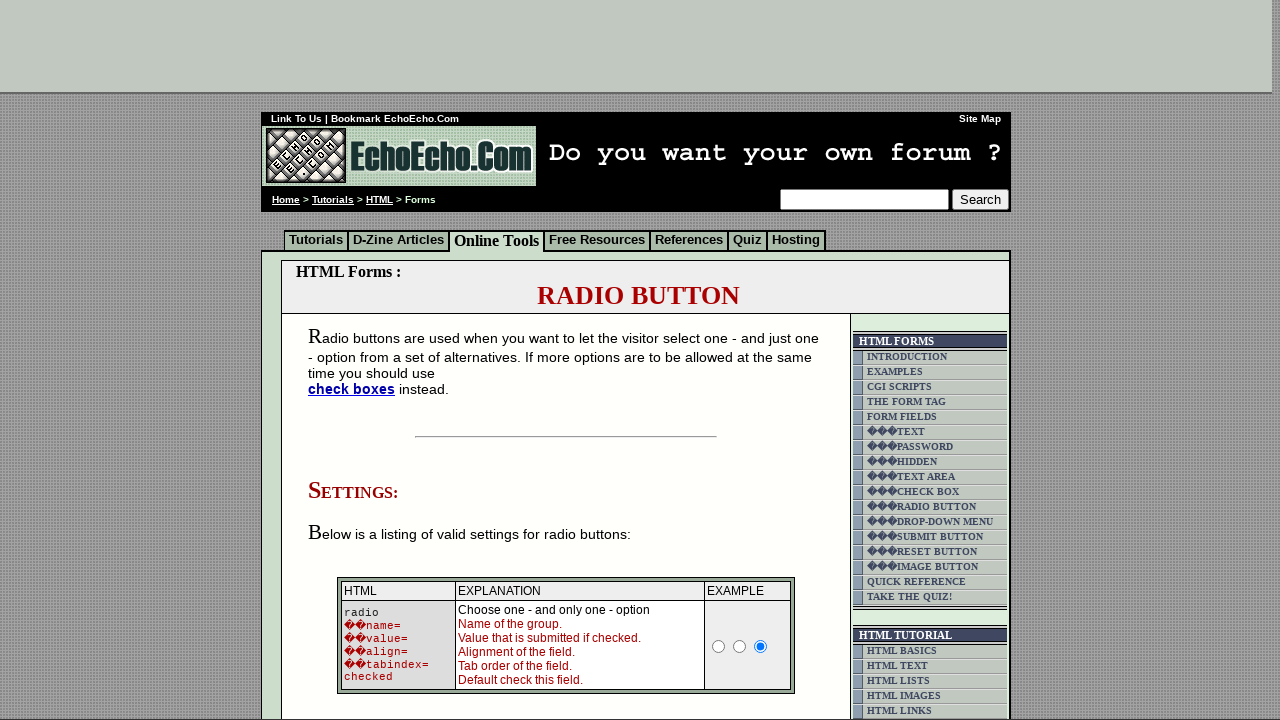

Radio button group 'group1' is present on the page
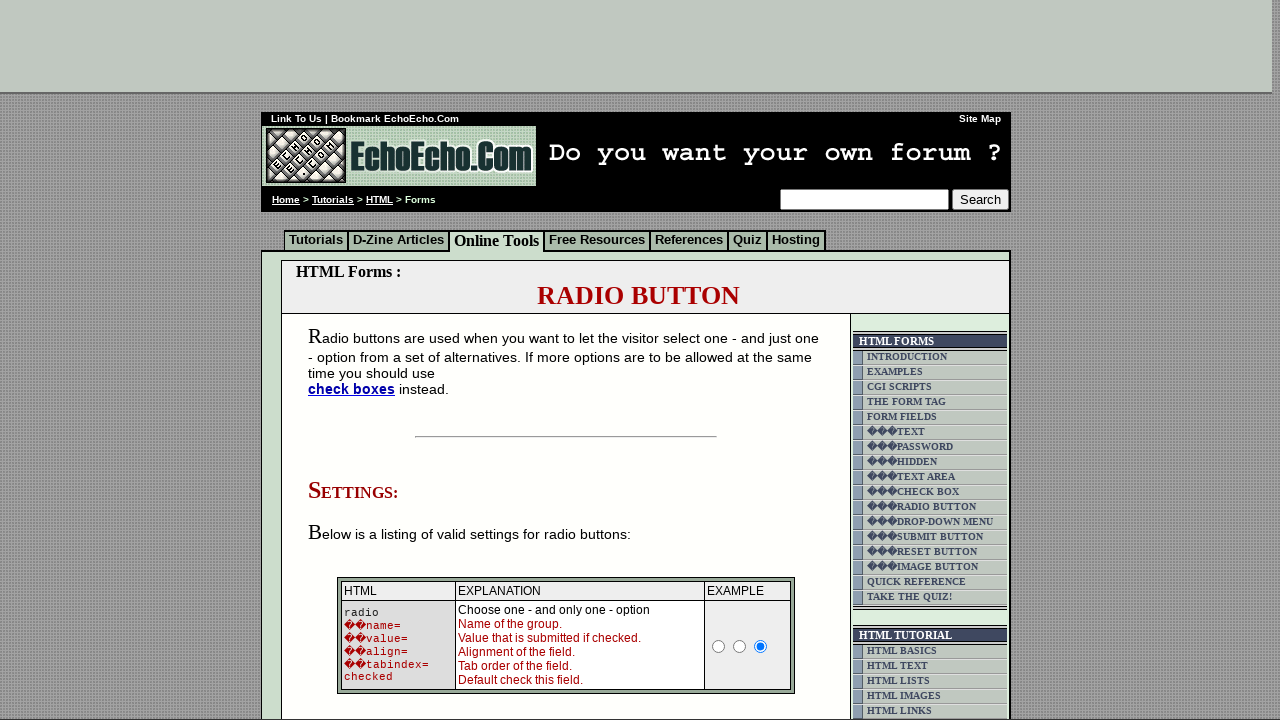

Clicked radio button with value 'Cheese' at (356, 360) on input[name='group1'][value='Cheese']
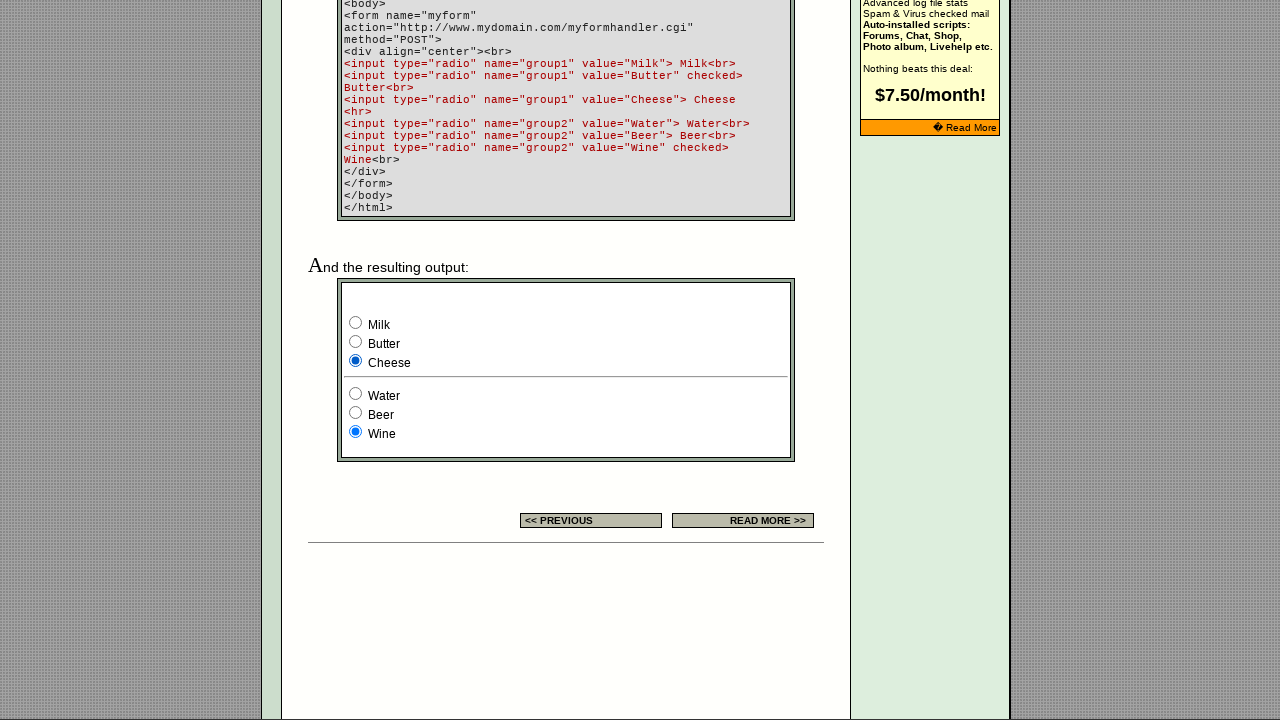

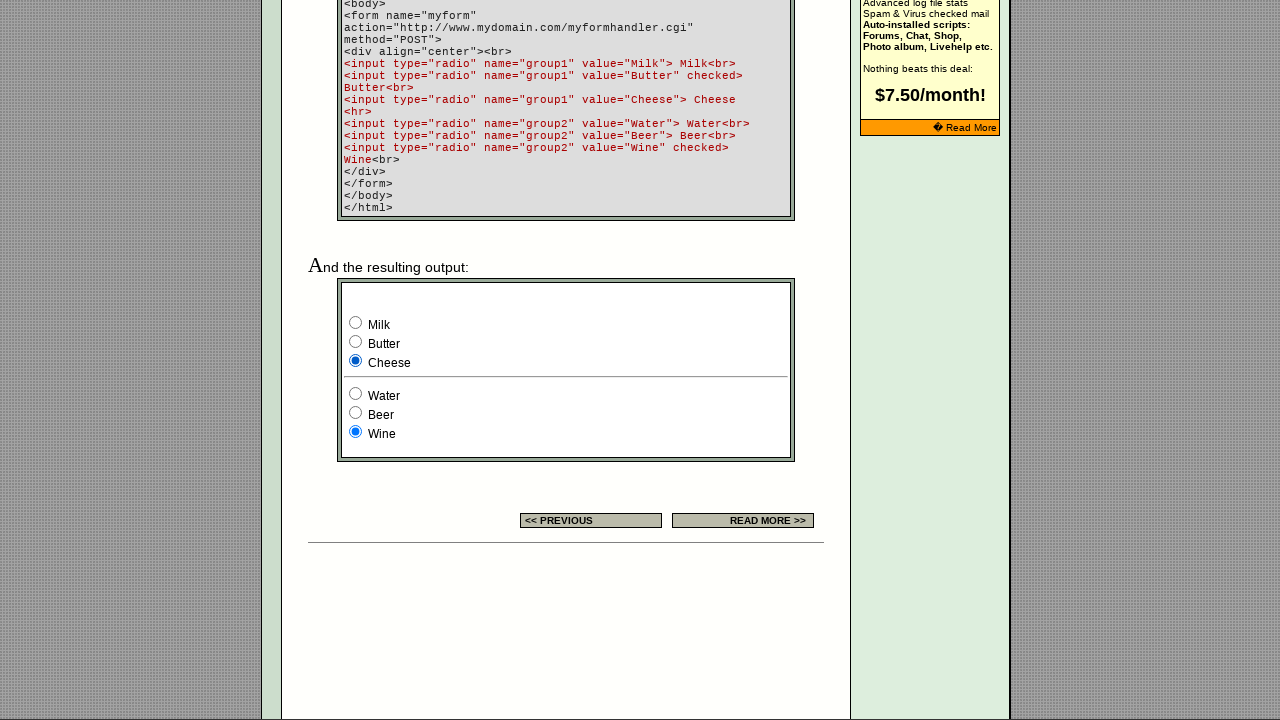